Tests JavaScript confirm dialog by clicking the second button, dismissing the alert, and verifying the result message does not contain "successfuly"

Starting URL: https://the-internet.herokuapp.com/javascript_alerts

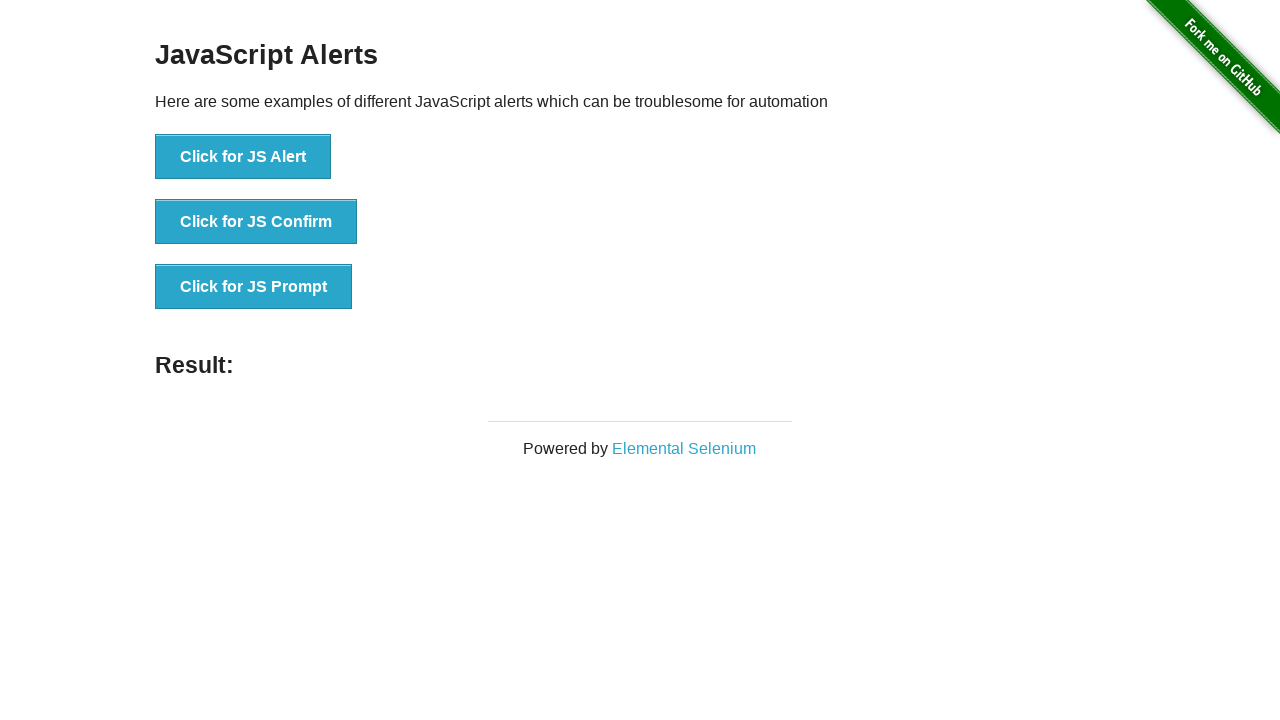

Set up dialog handler to dismiss confirm dialog
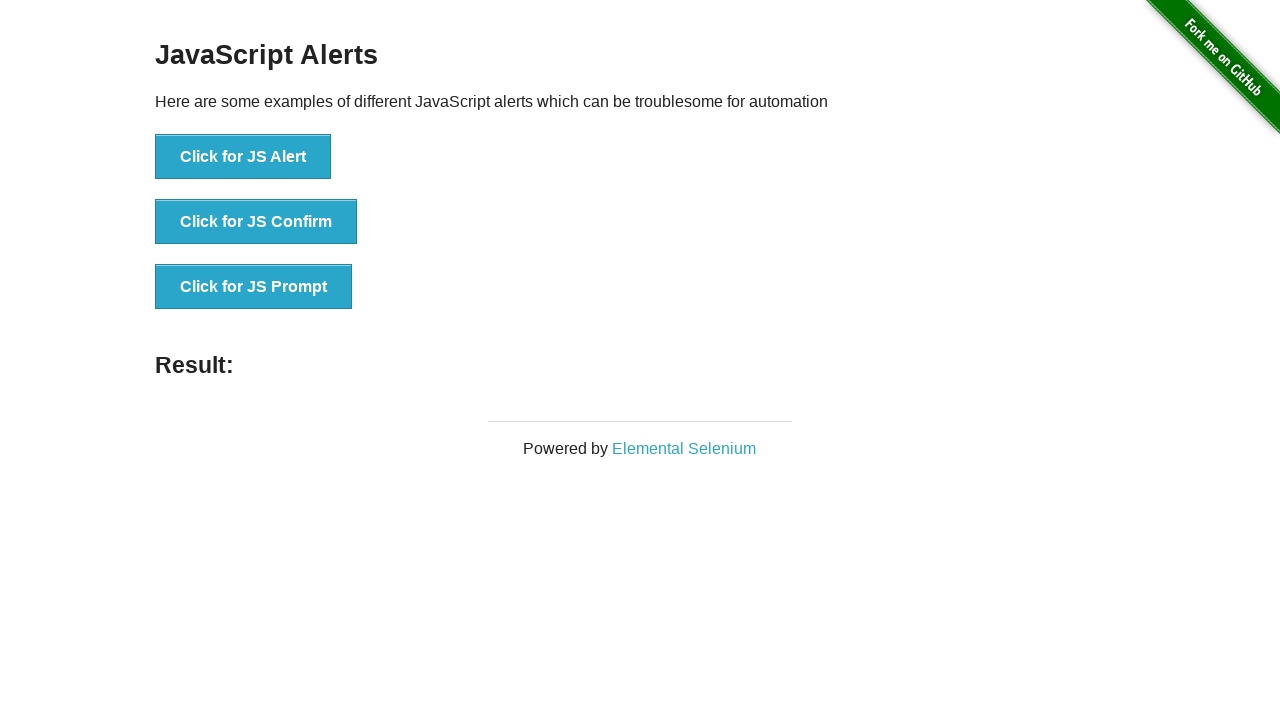

Clicked button to trigger JavaScript confirm dialog at (256, 222) on xpath=//*[@onclick='jsConfirm()']
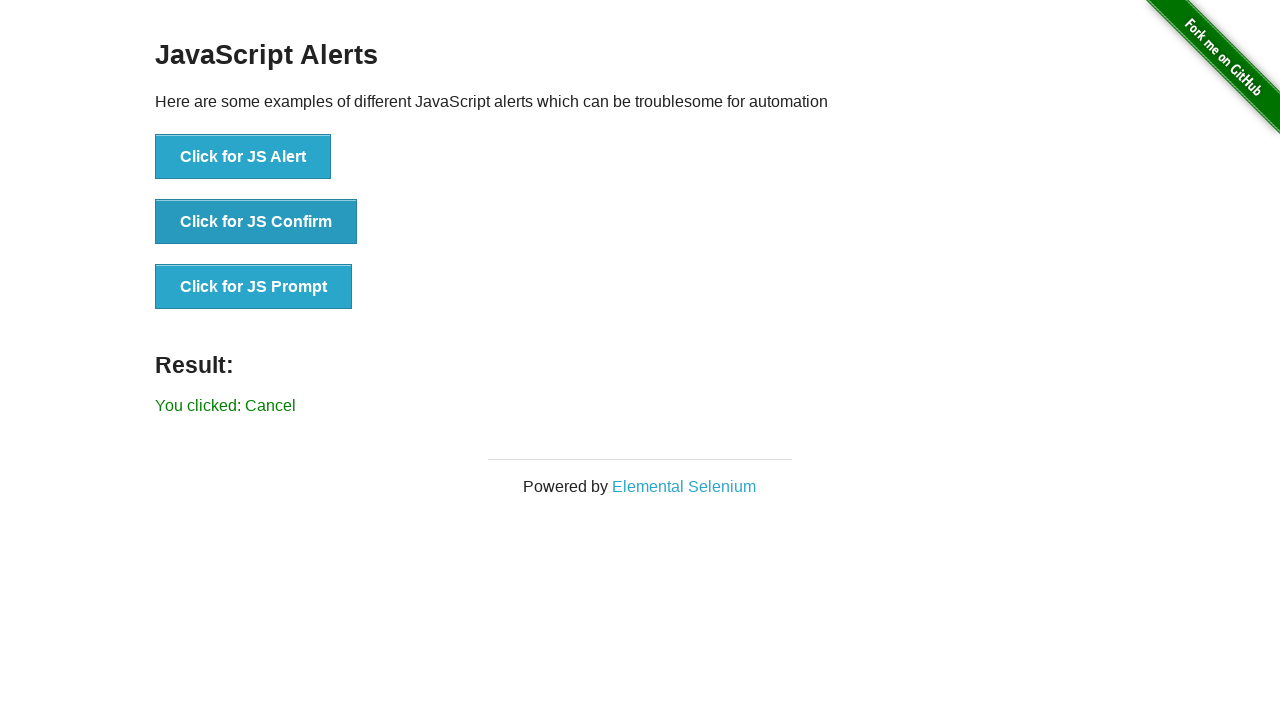

Result message element loaded
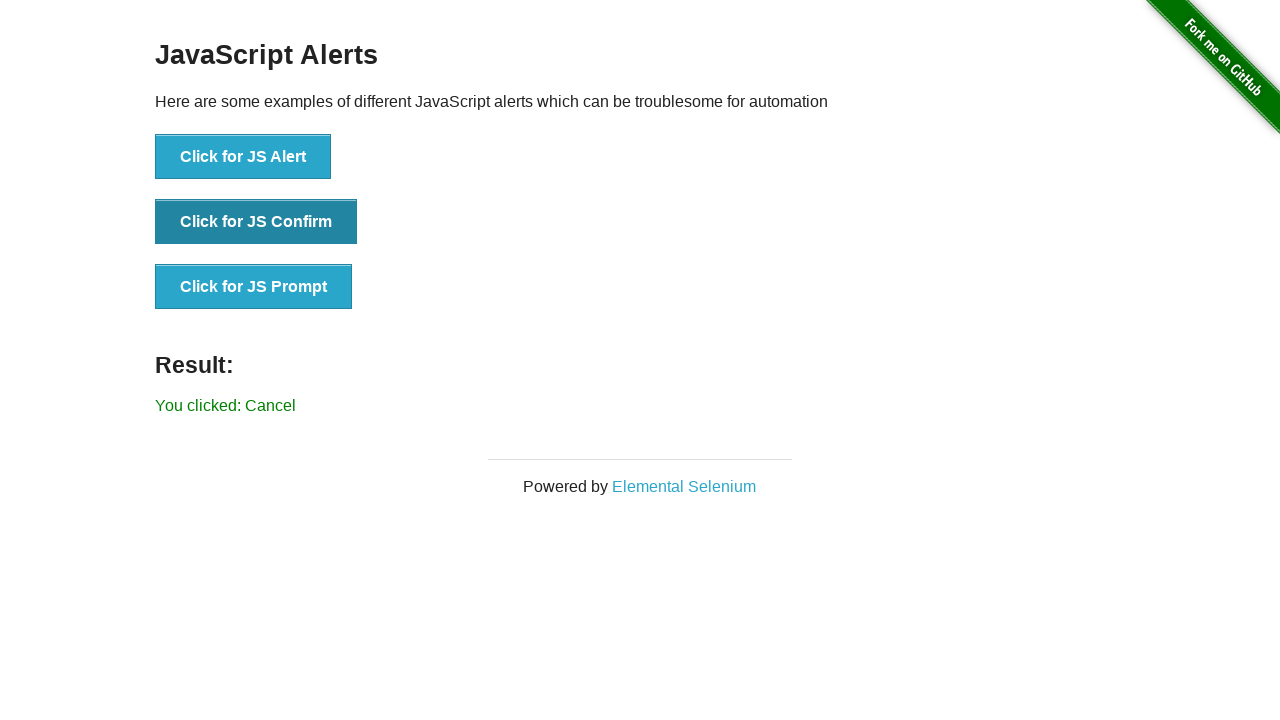

Retrieved result text: 'You clicked: Cancel'
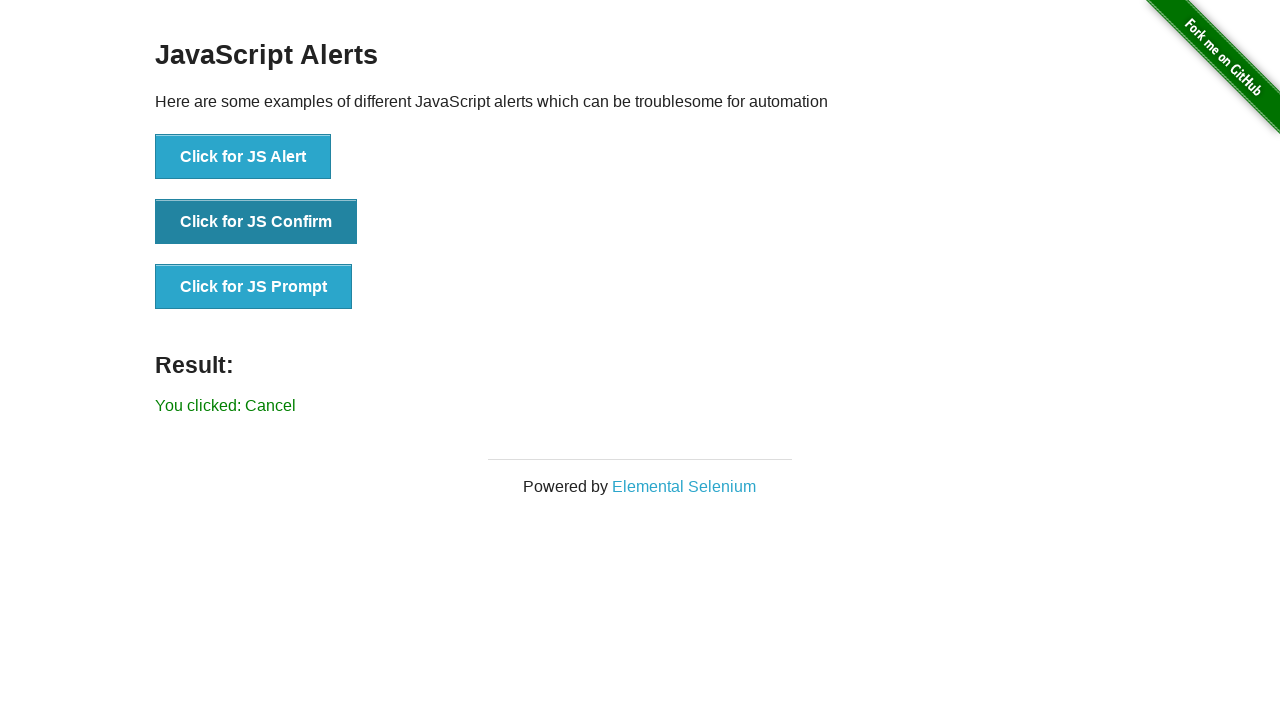

Verified result message does not contain 'successfuly' - alert was successfully dismissed
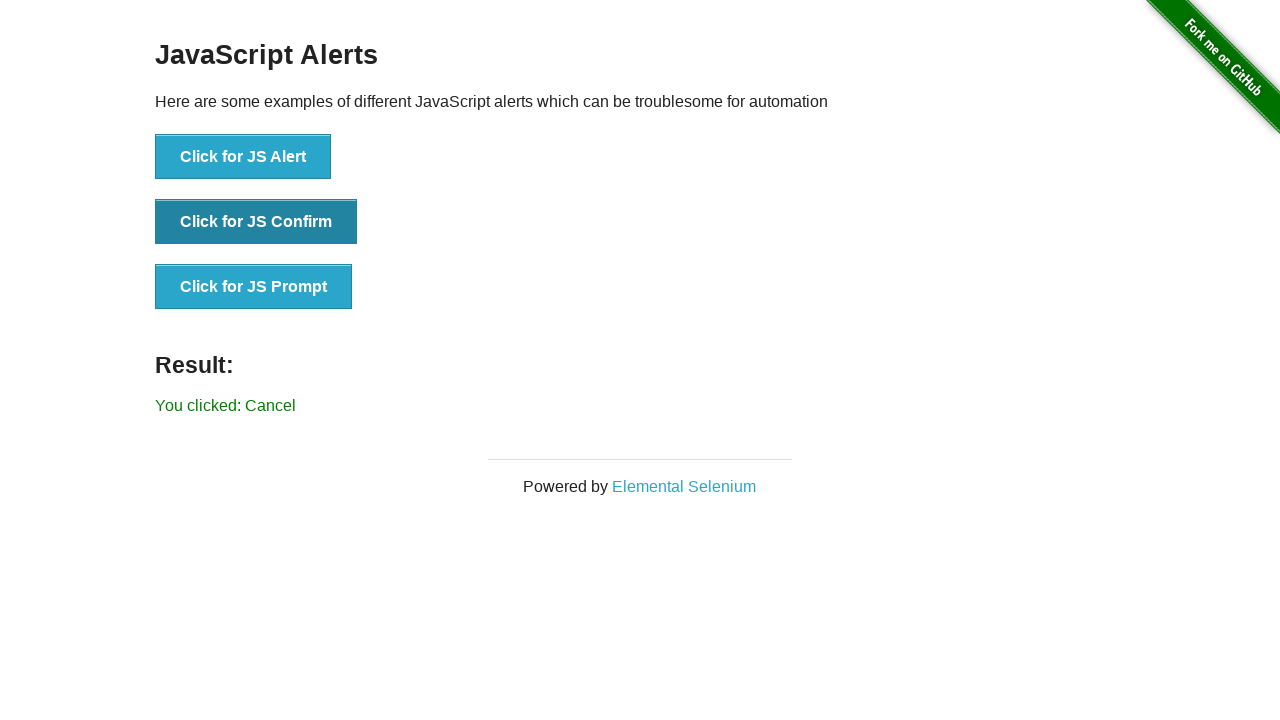

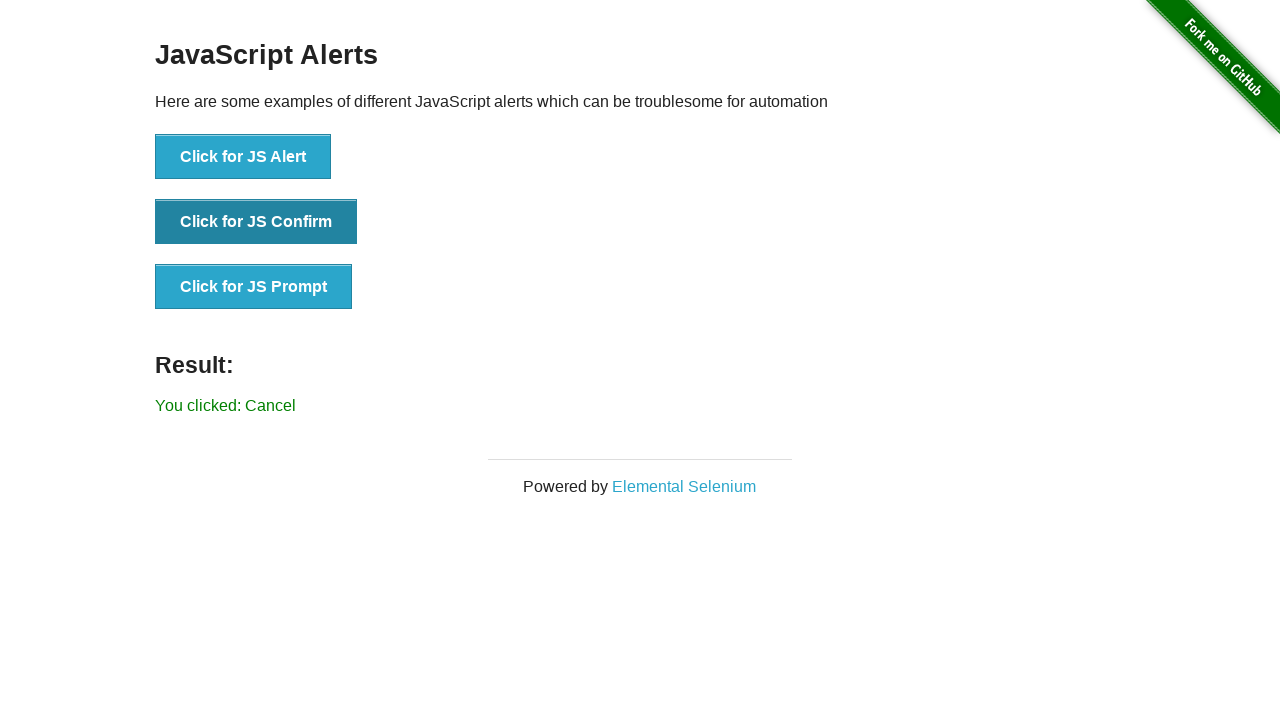